Tests file upload functionality by selecting a file, clicking the upload button, and verifying the success message is displayed

Starting URL: https://the-internet.herokuapp.com/upload

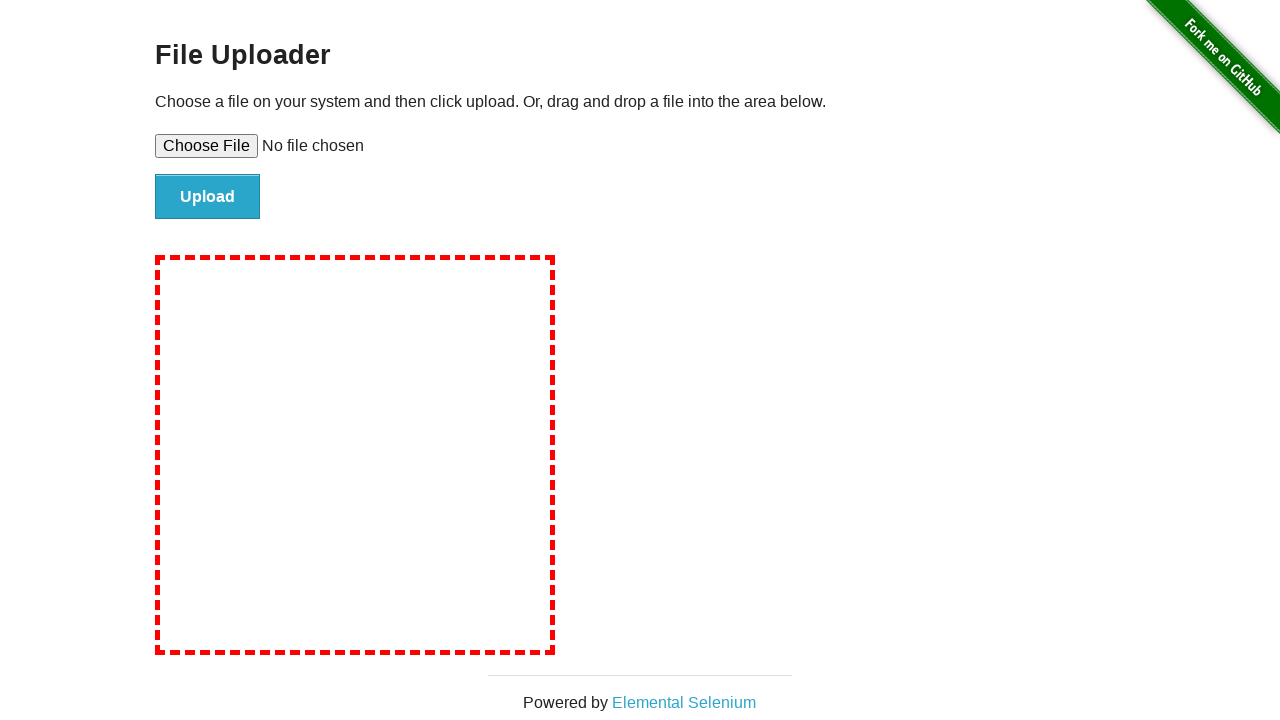

Created test file at /tmp/test_upload_file.txt
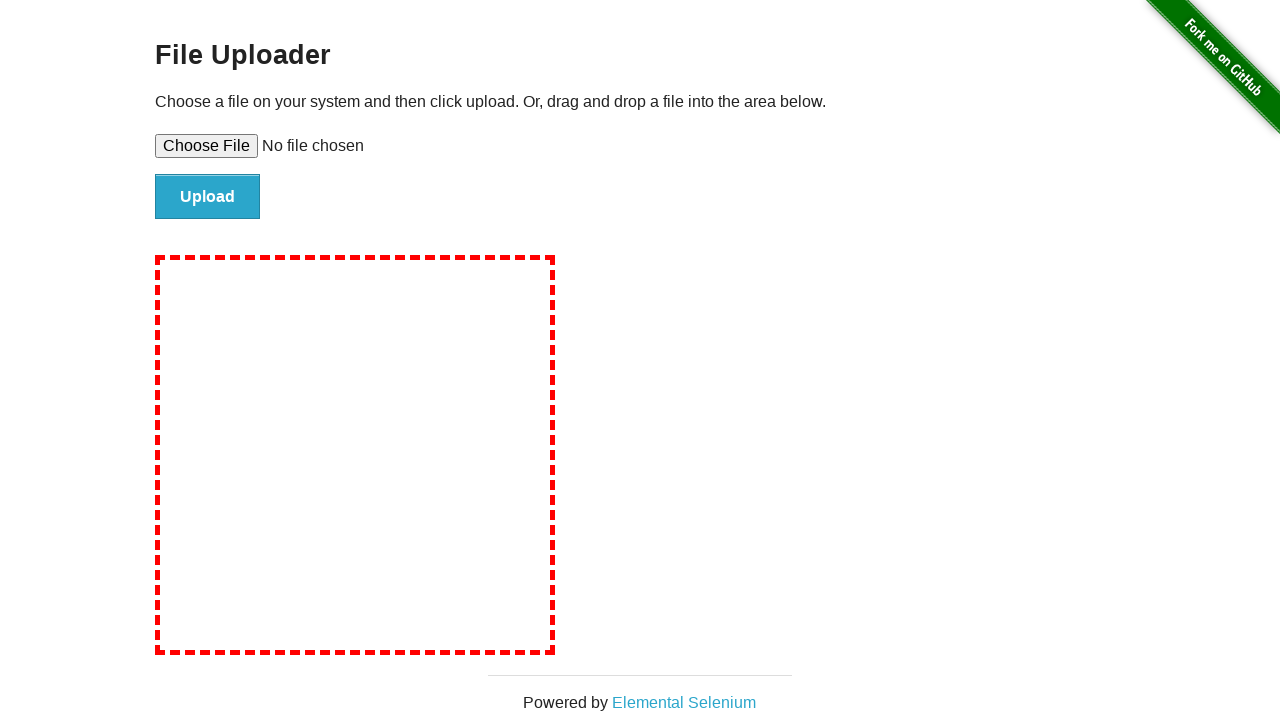

Selected file for upload using file input element
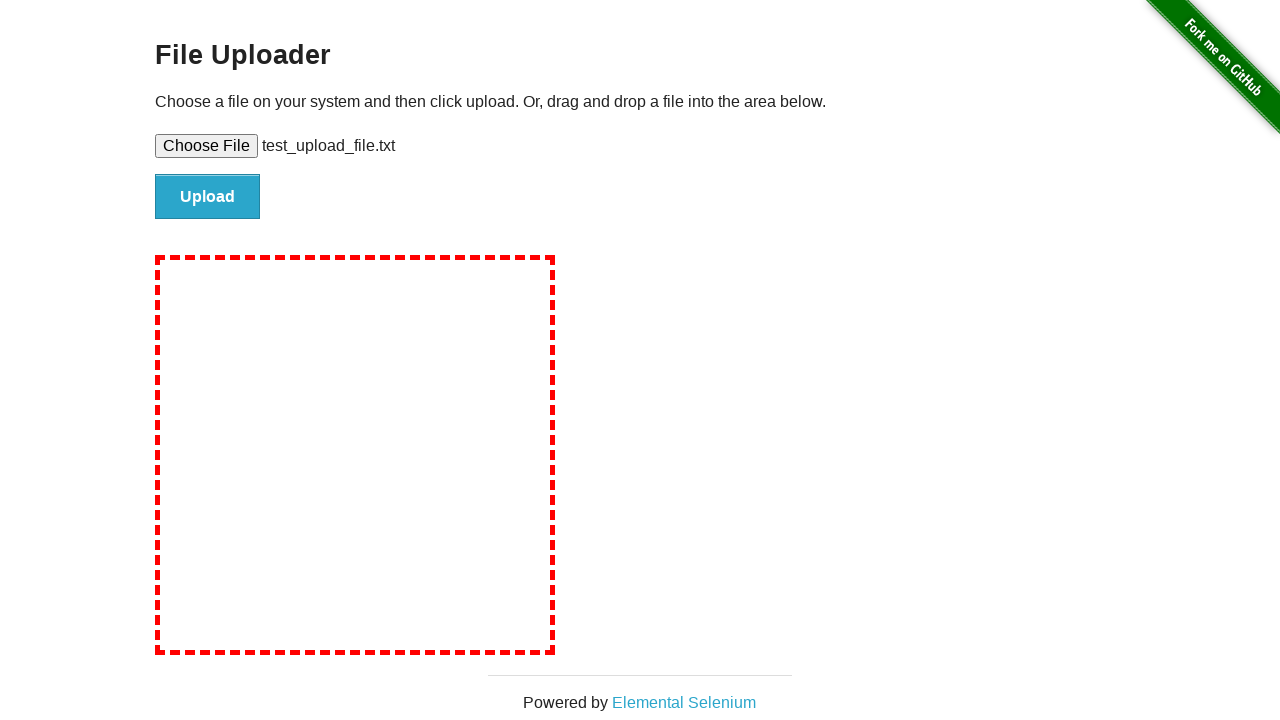

Clicked upload button to submit file at (208, 197) on #file-submit
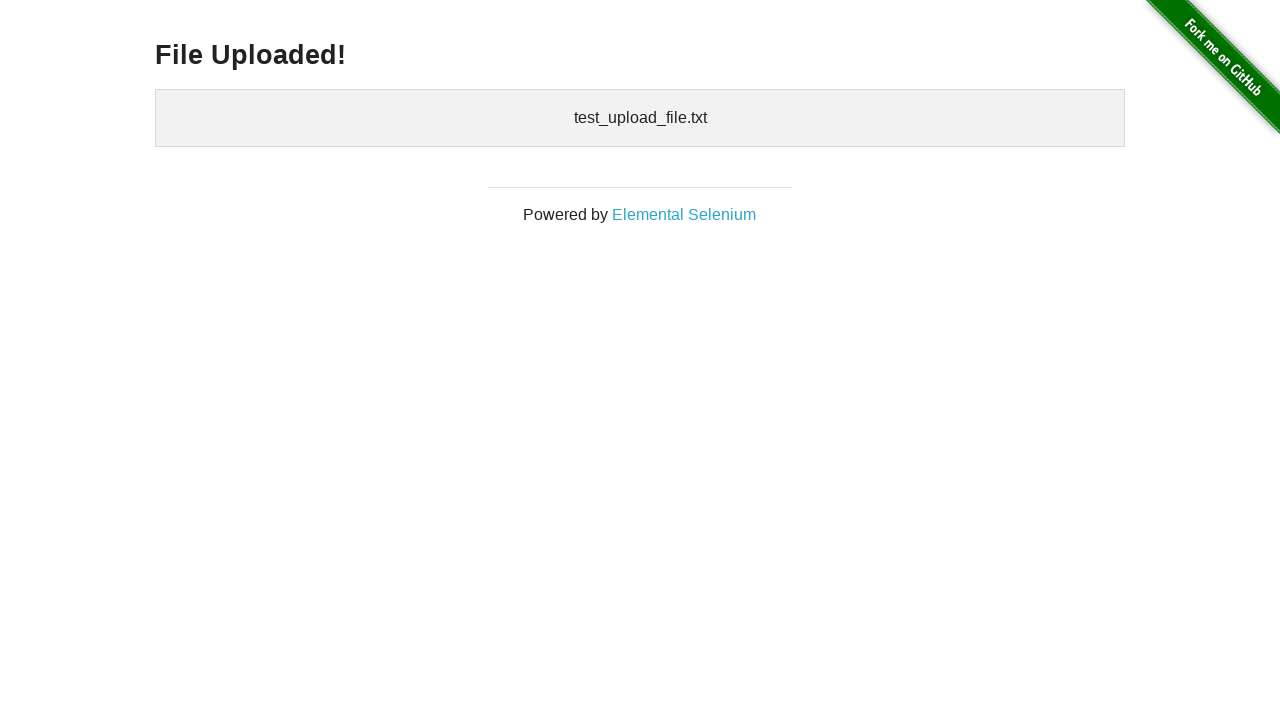

Waited for success message heading to appear
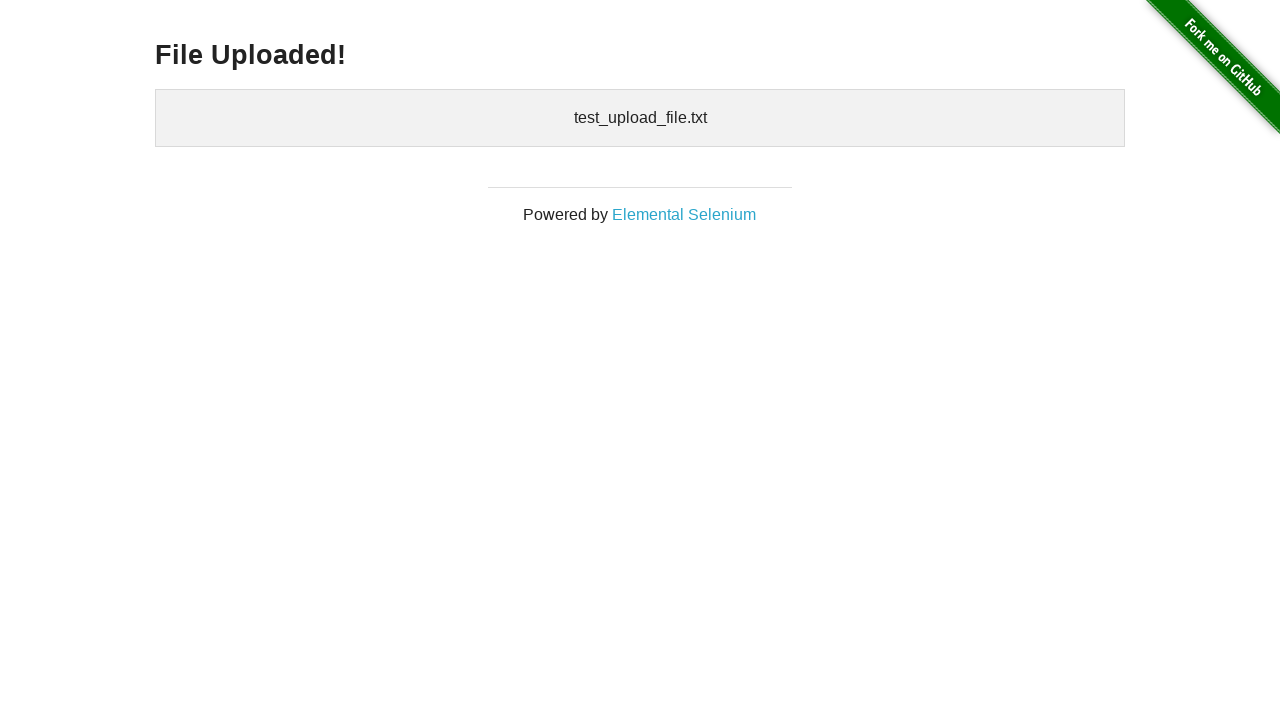

Retrieved success message text content
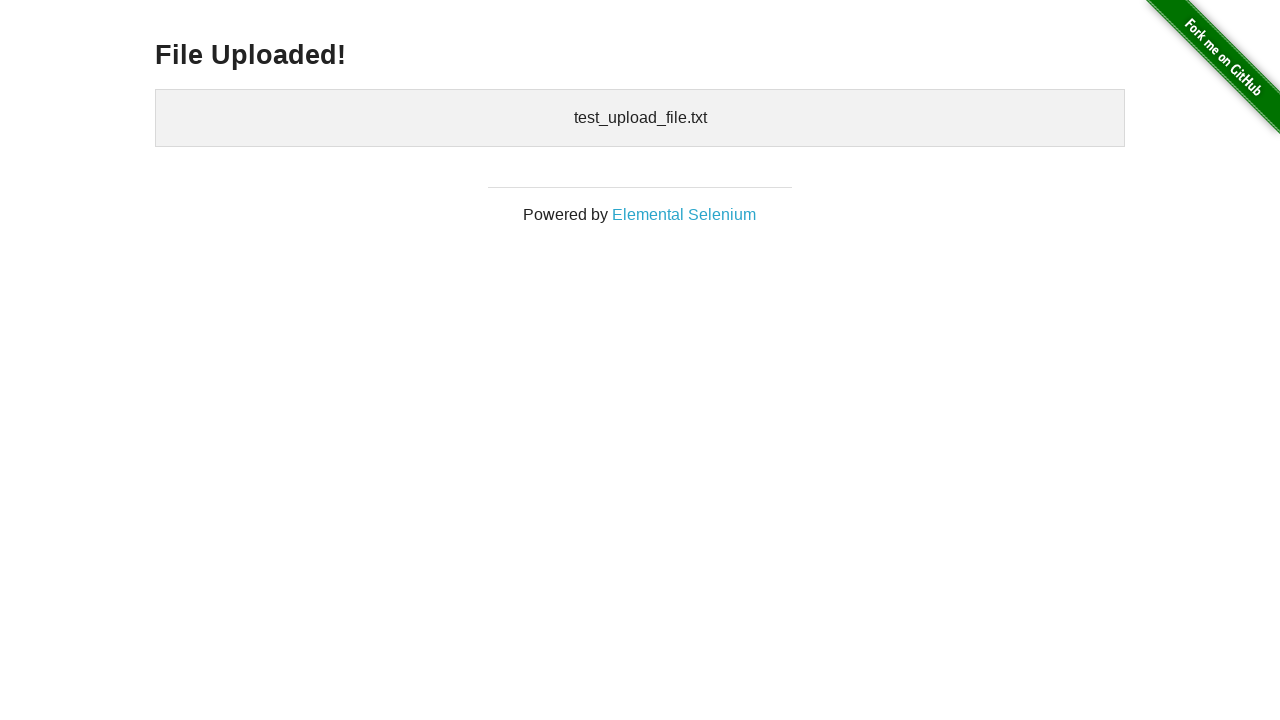

Verified success message displays 'File Uploaded!'
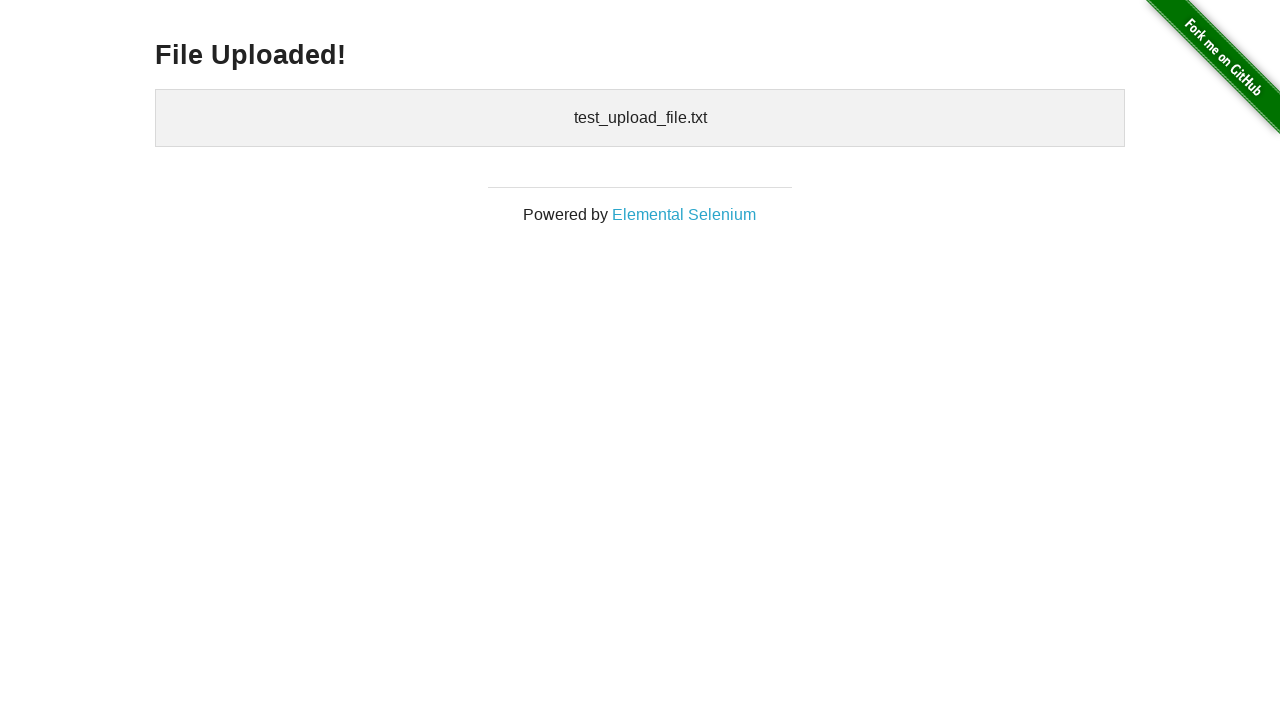

Cleaned up test file
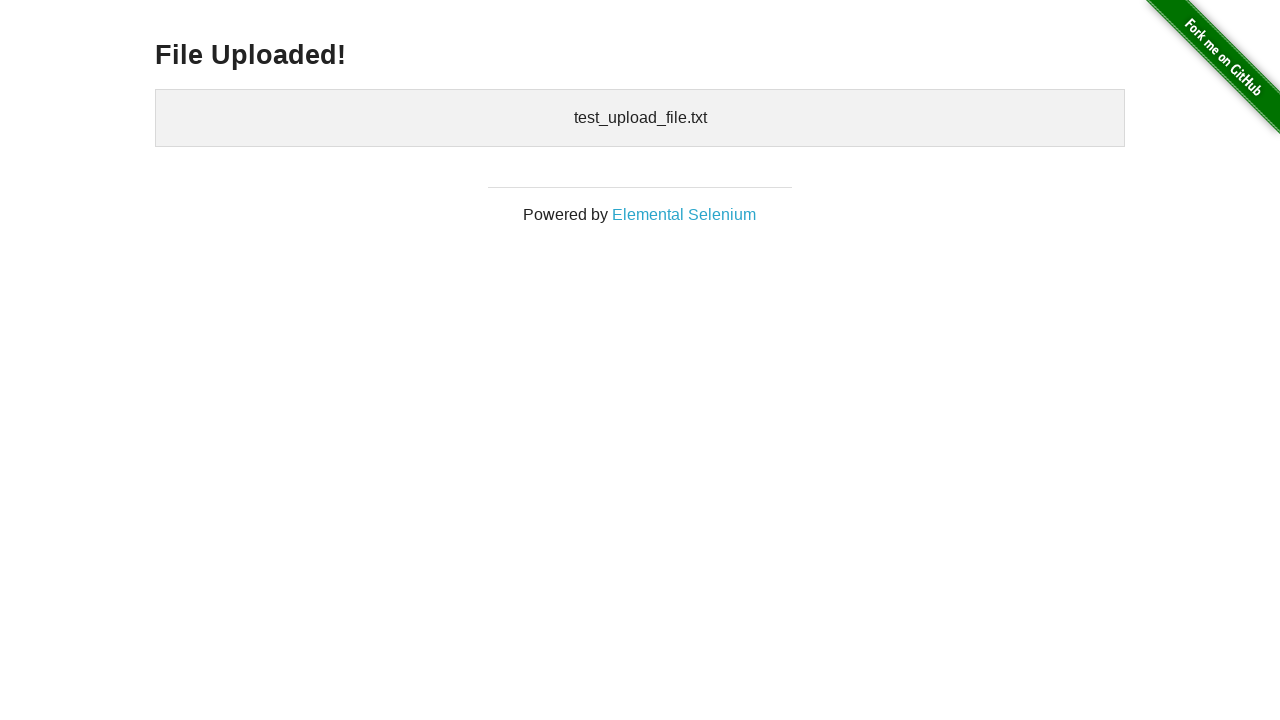

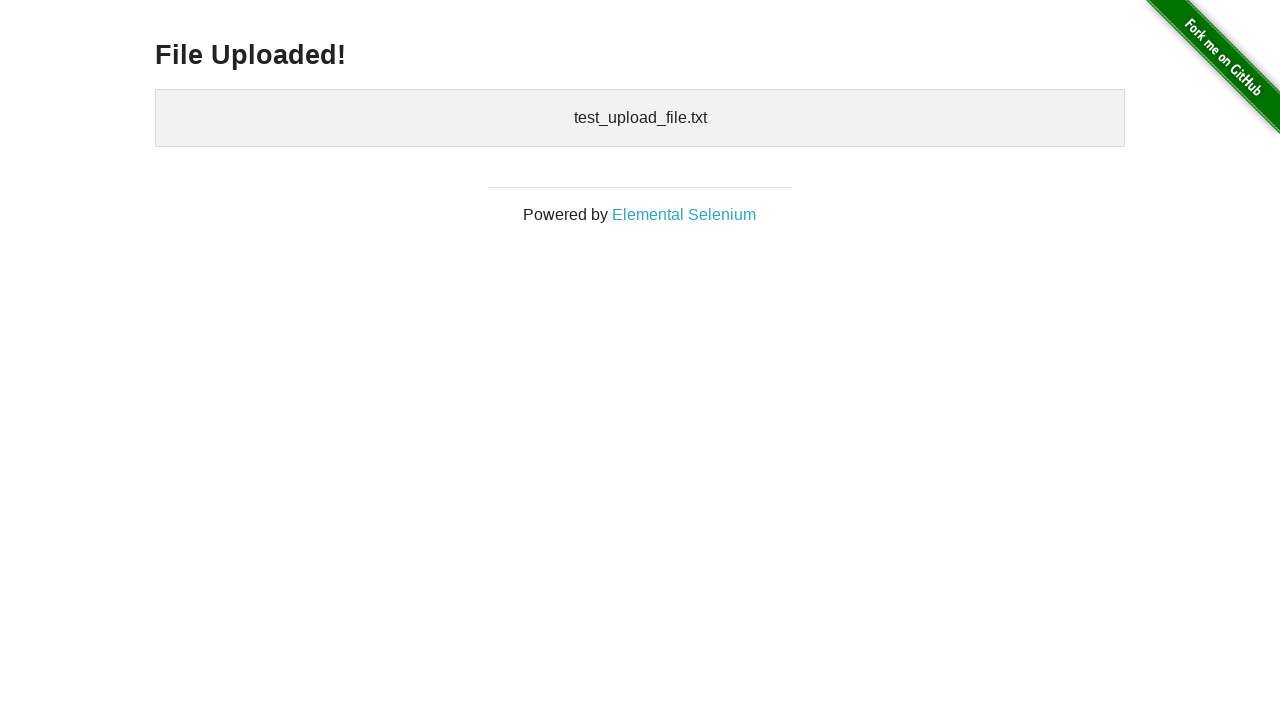